Tests reading cookies from the page, verifying the default cookies exist with correct values.

Starting URL: https://bonigarcia.dev/selenium-webdriver-java/cookies.html

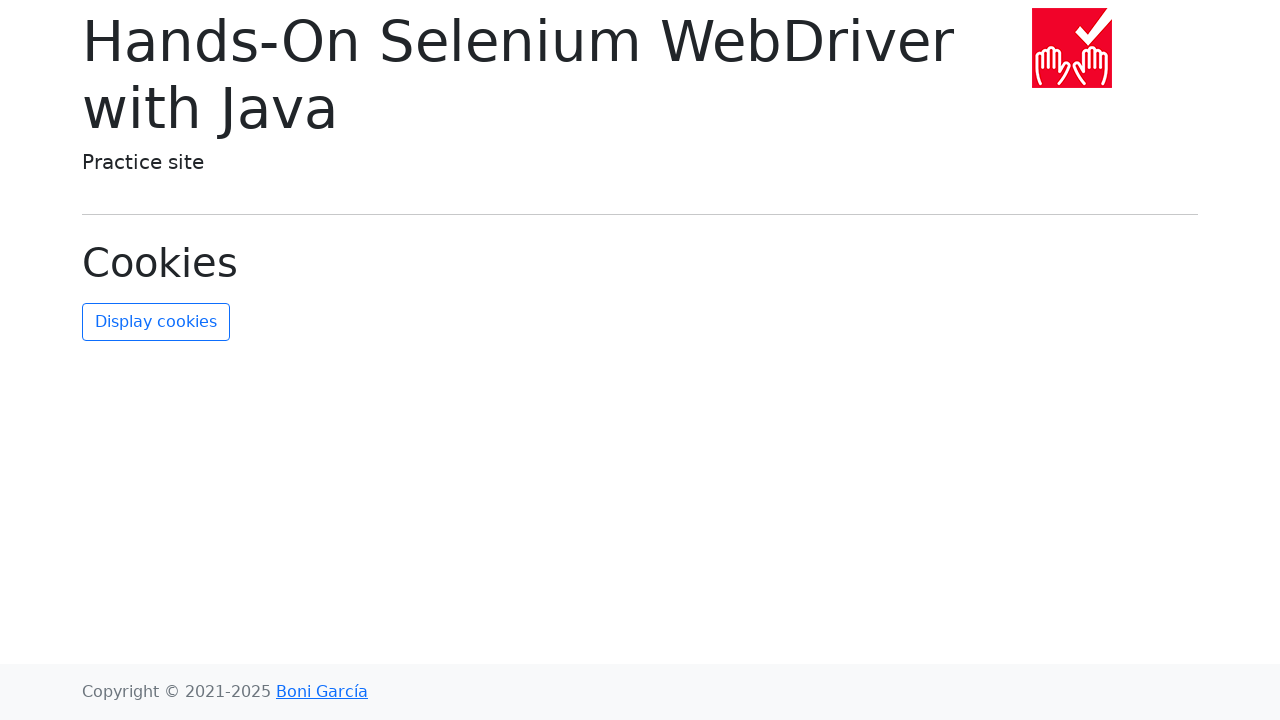

Read all cookies from context
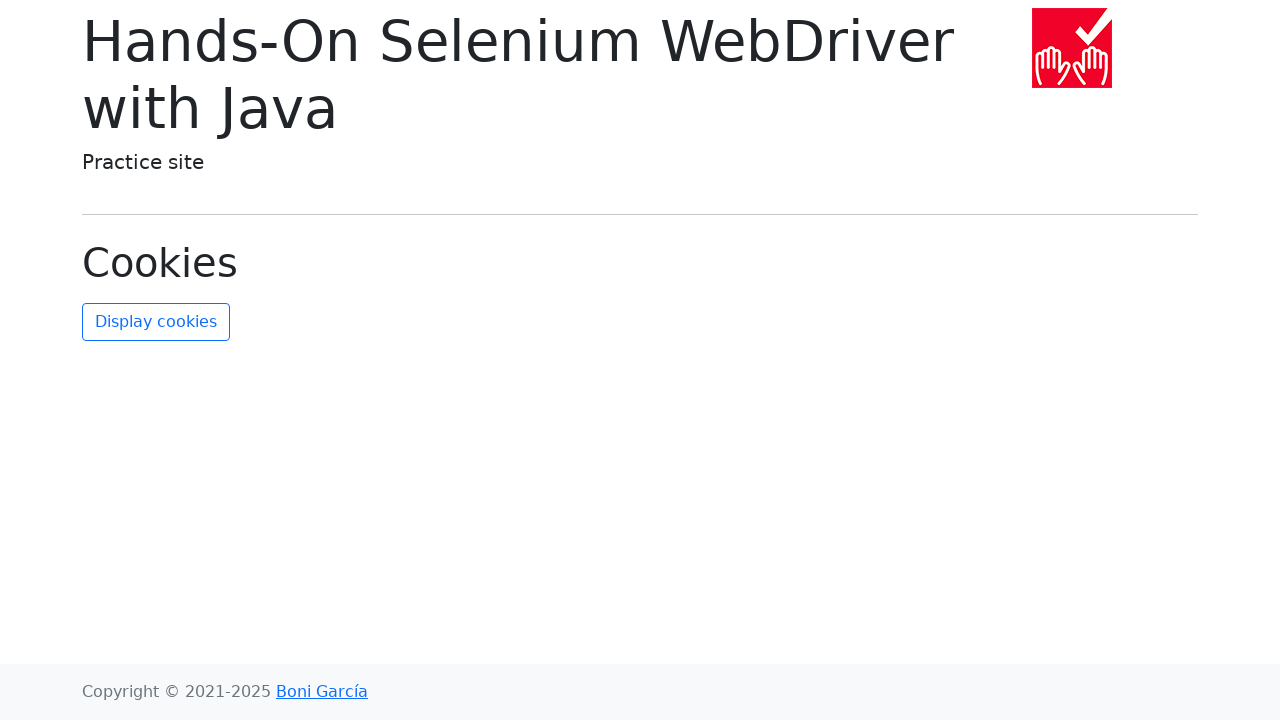

Verified that 2 cookies exist
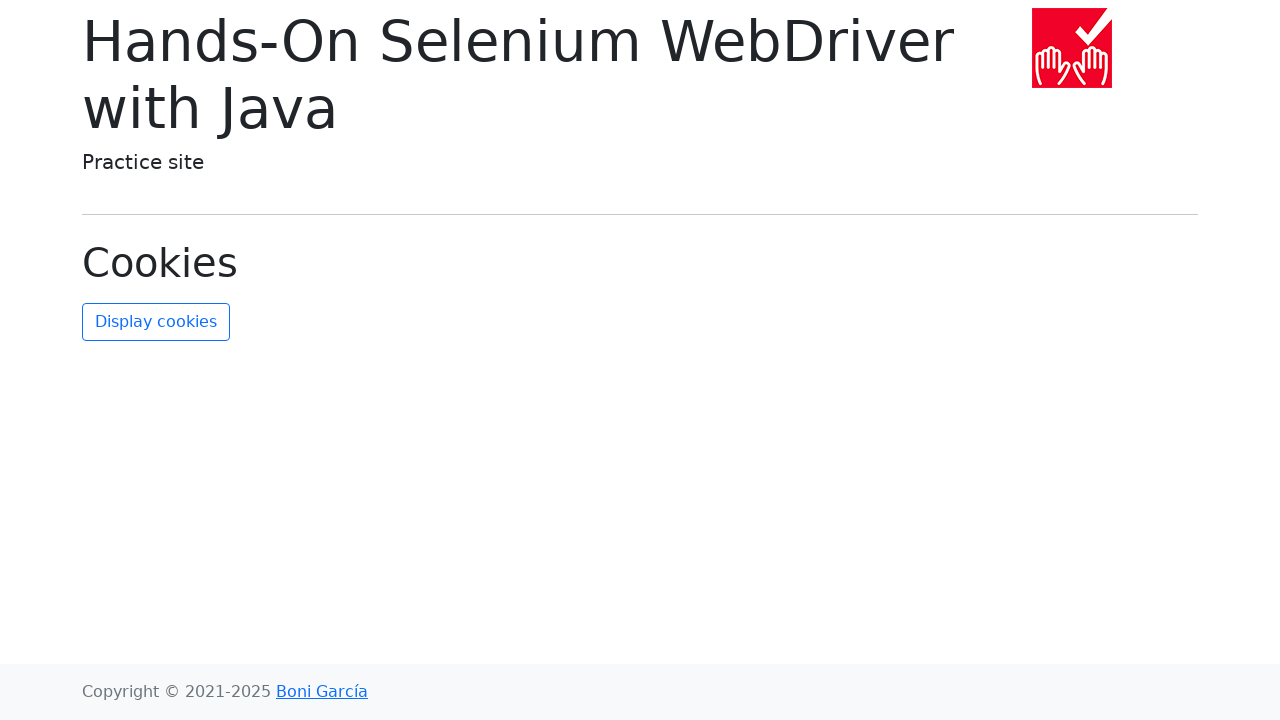

Retrieved username cookie from cookies list
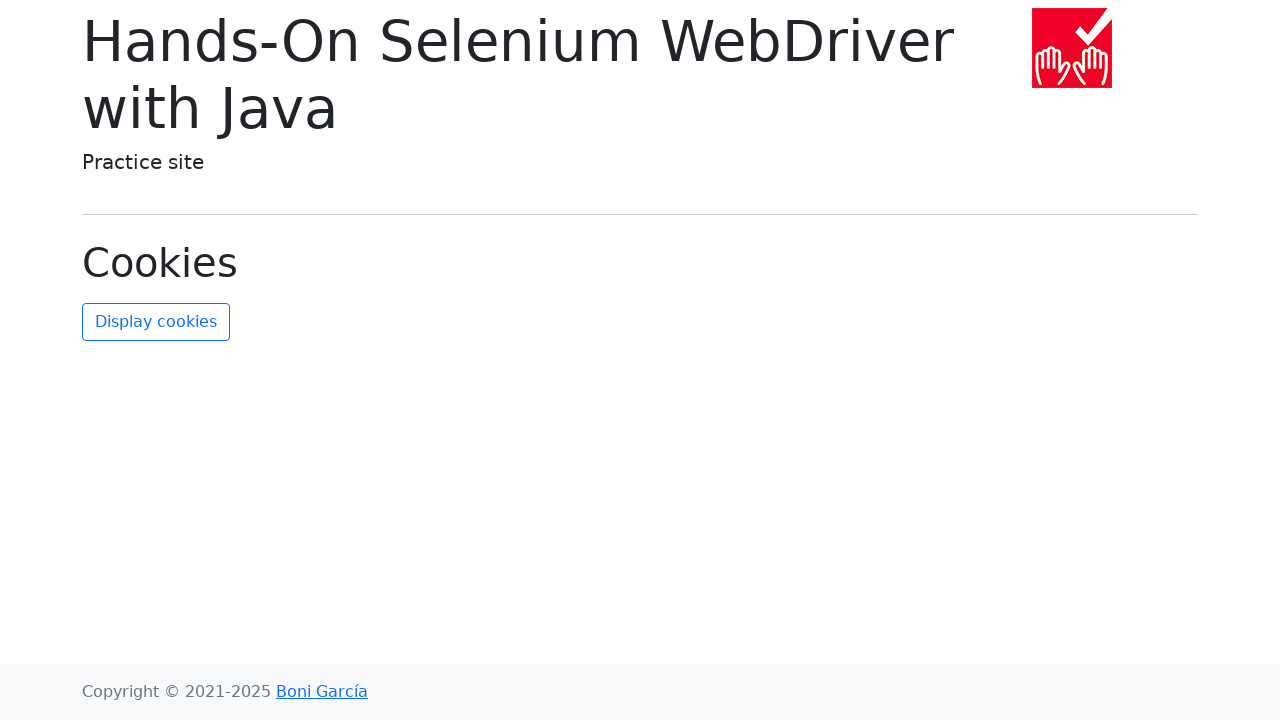

Verified username cookie exists
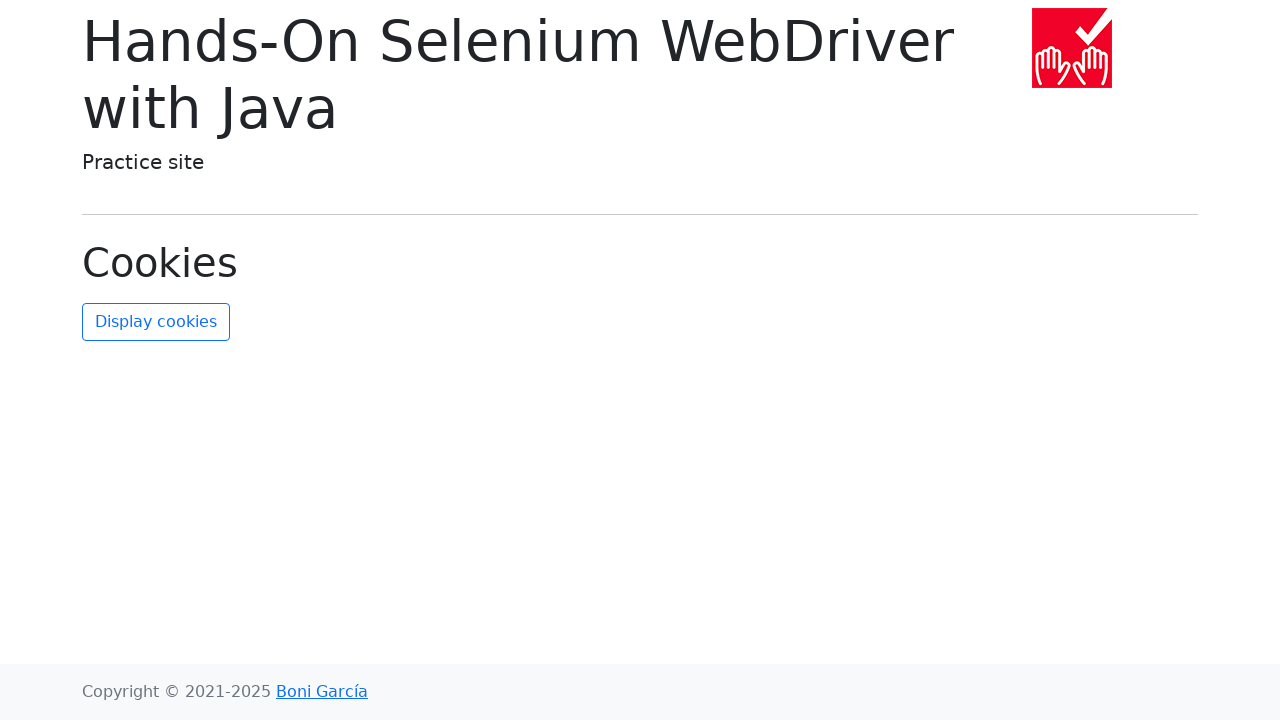

Verified username cookie value is 'John Doe'
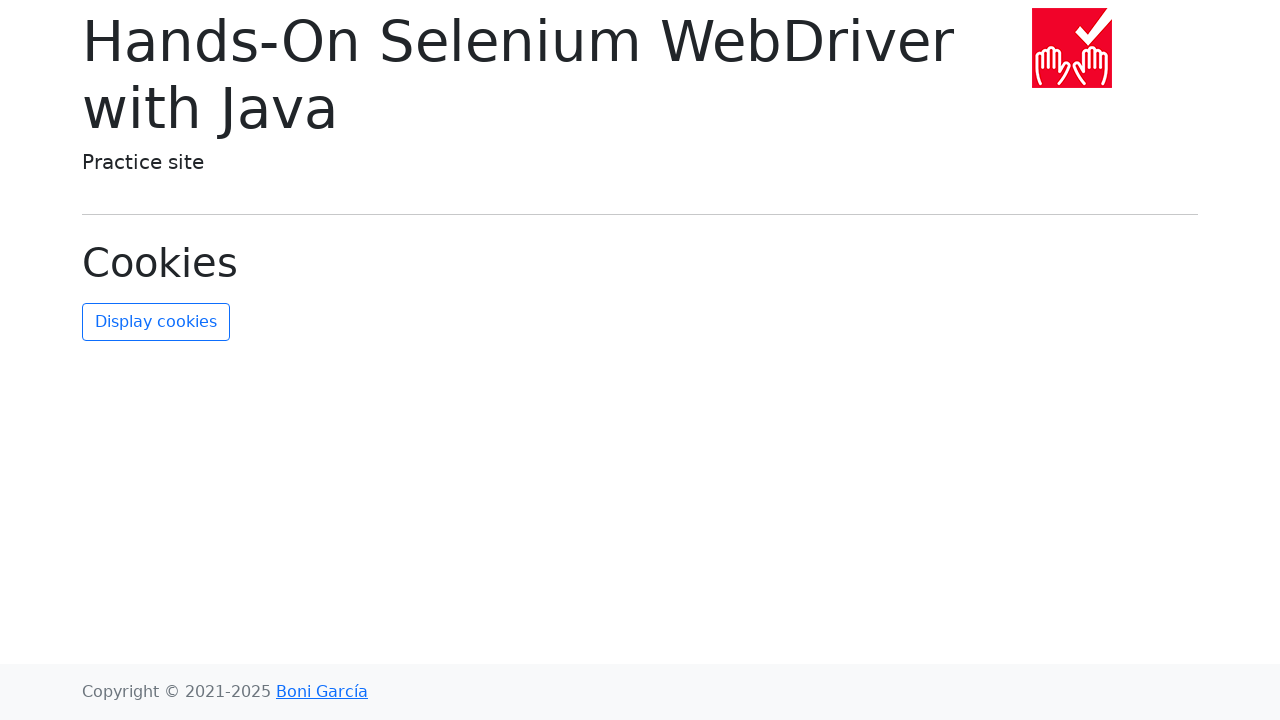

Verified username cookie path is '/'
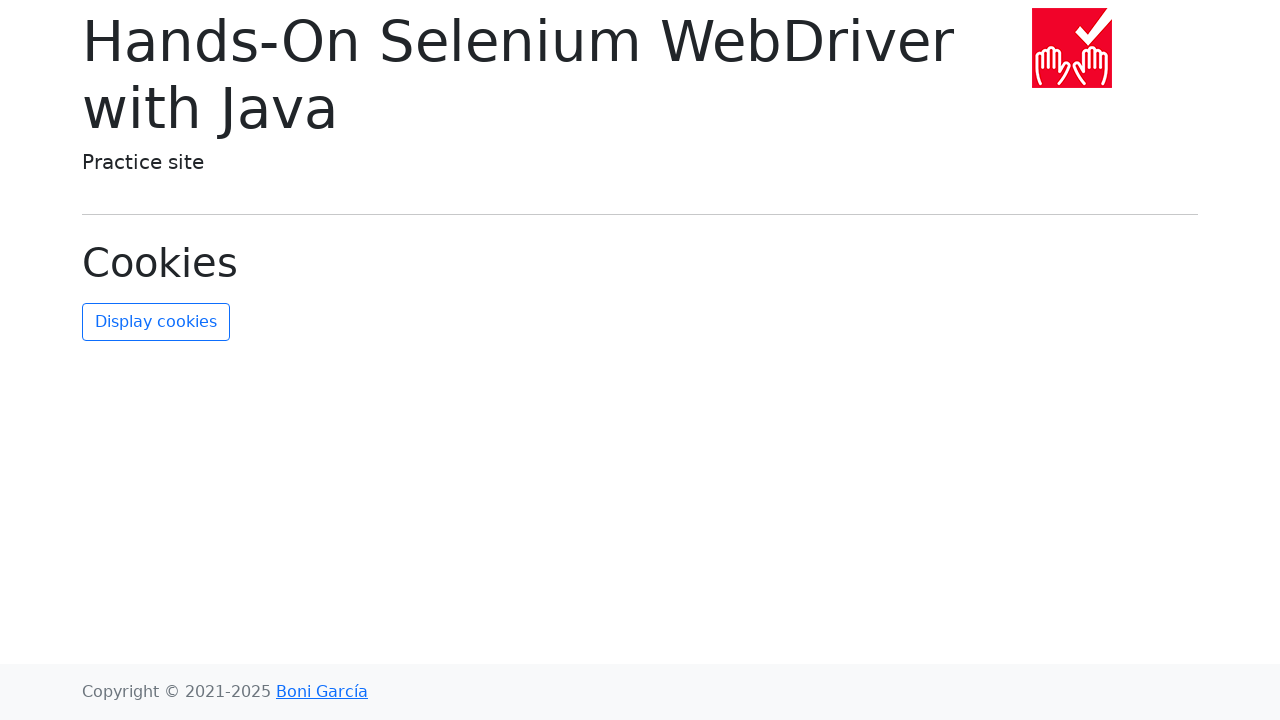

Clicked refresh-cookies button to display cookies in UI at (156, 322) on #refresh-cookies
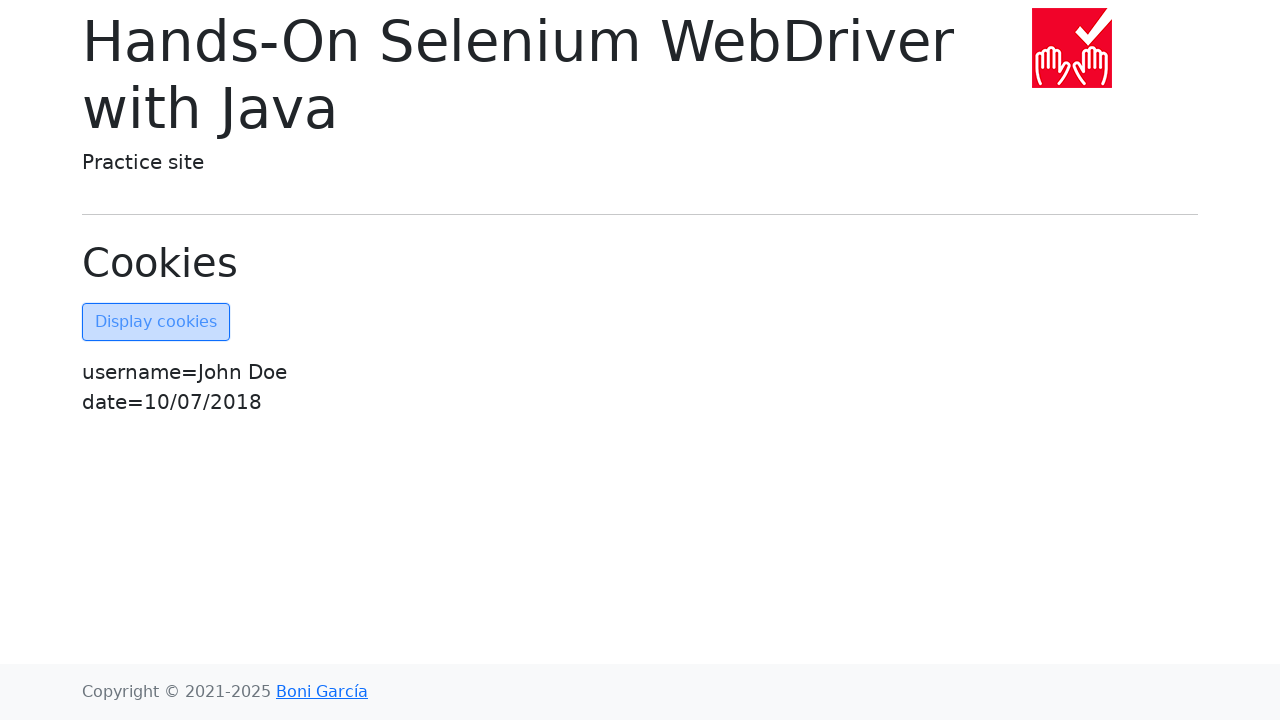

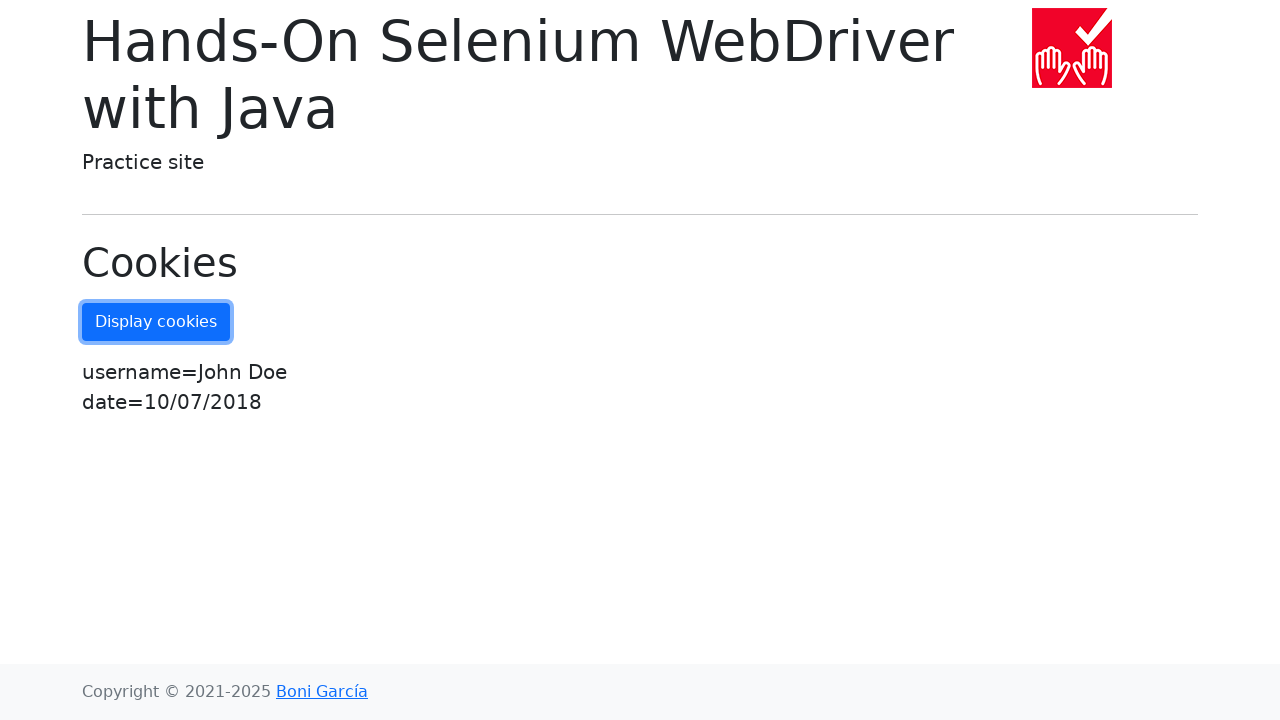